Navigates to JSHint homepage and waits for page content to load

Starting URL: http://www.jshint.com/

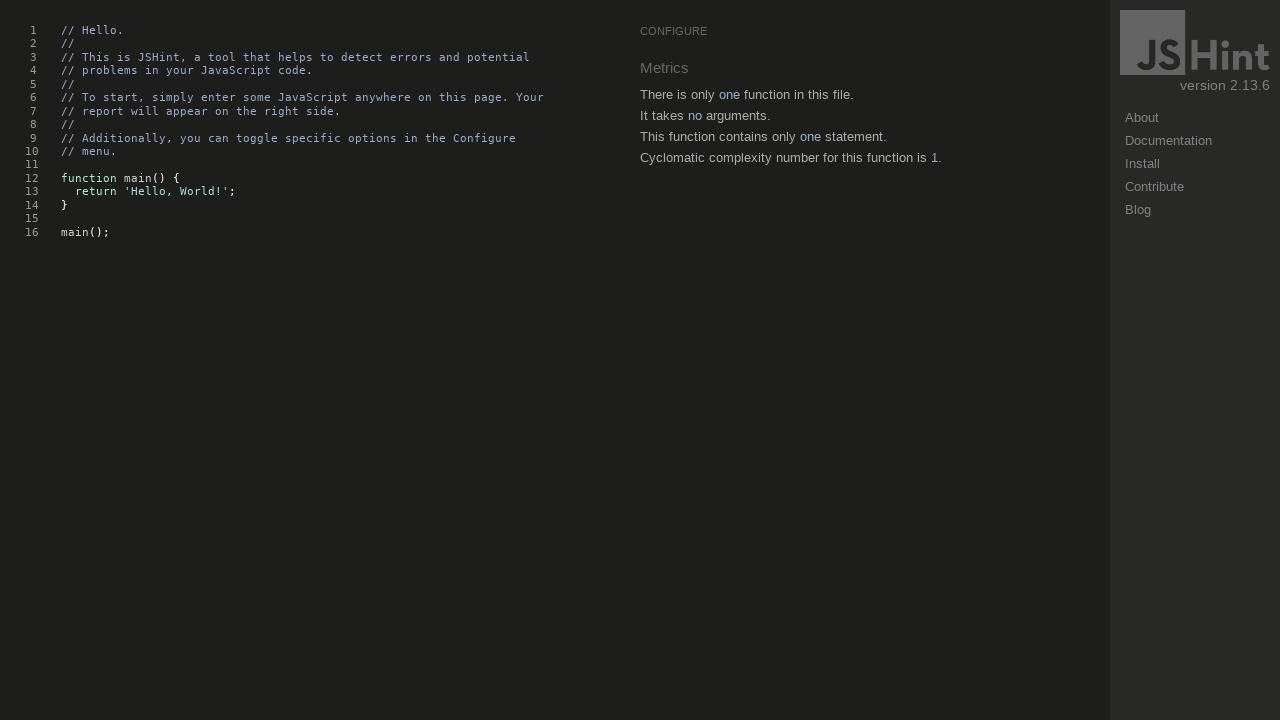

Navigated to JSHint homepage
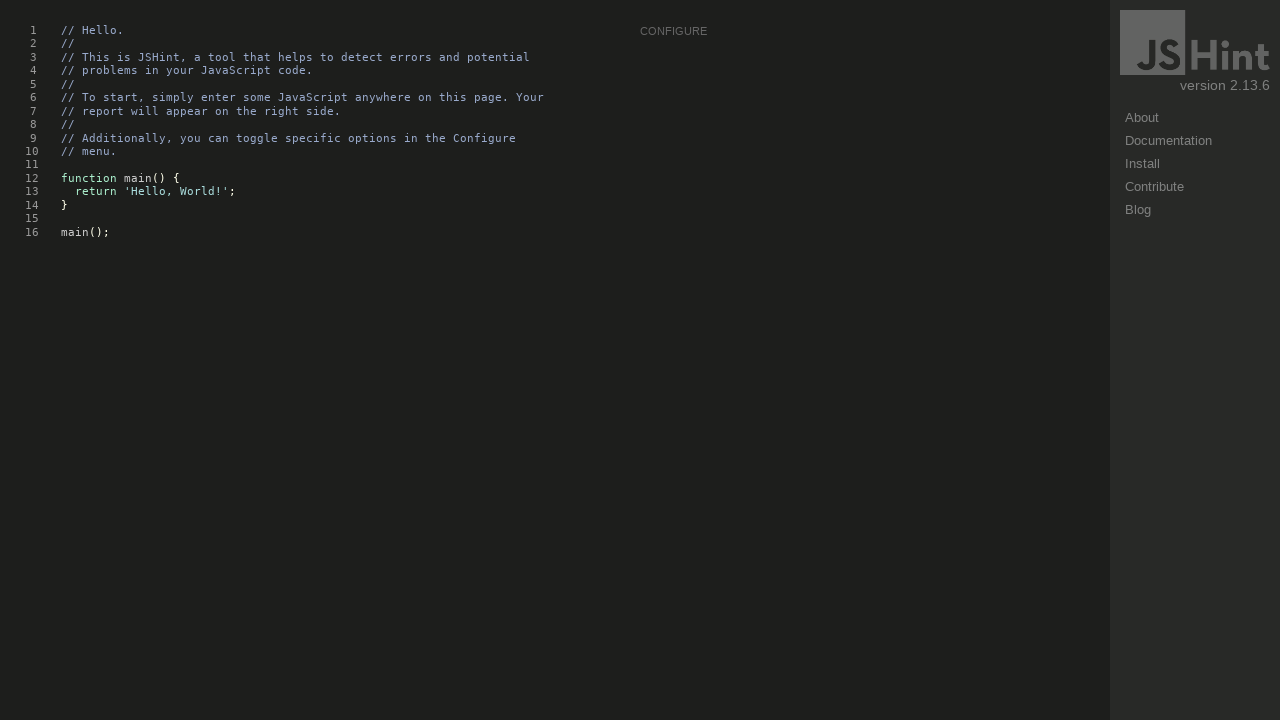

Page content loaded - body element is visible
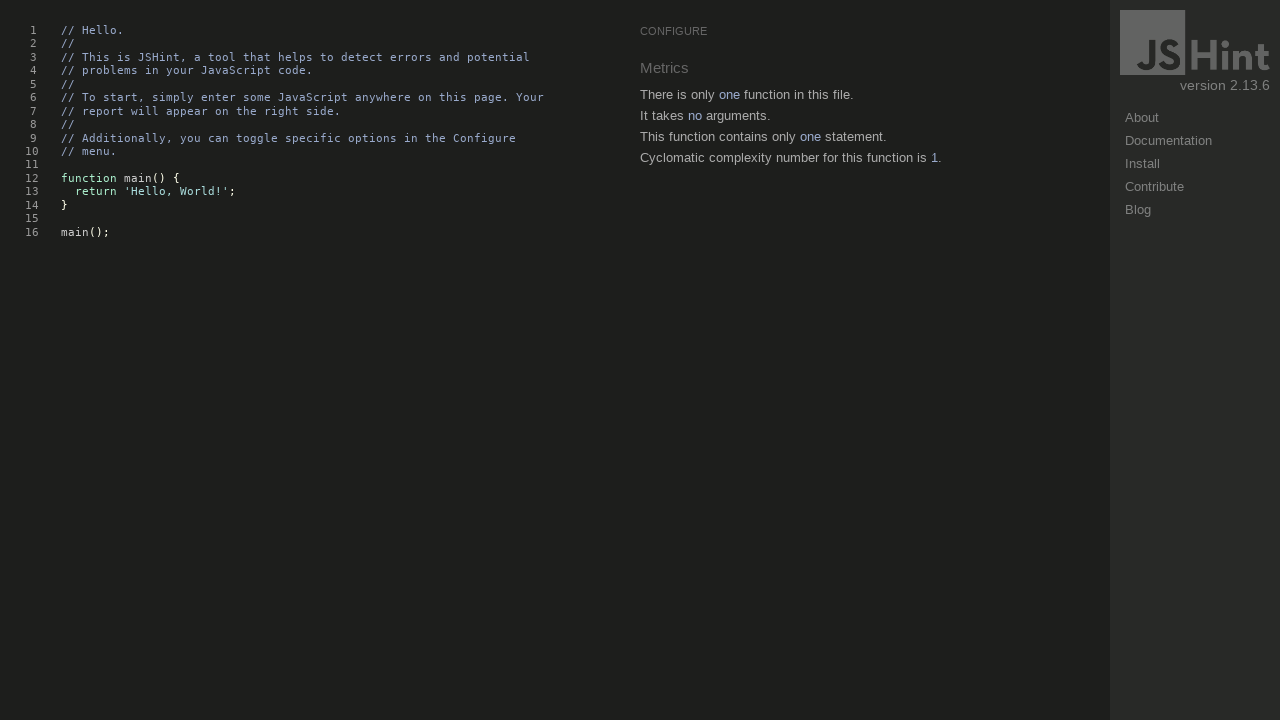

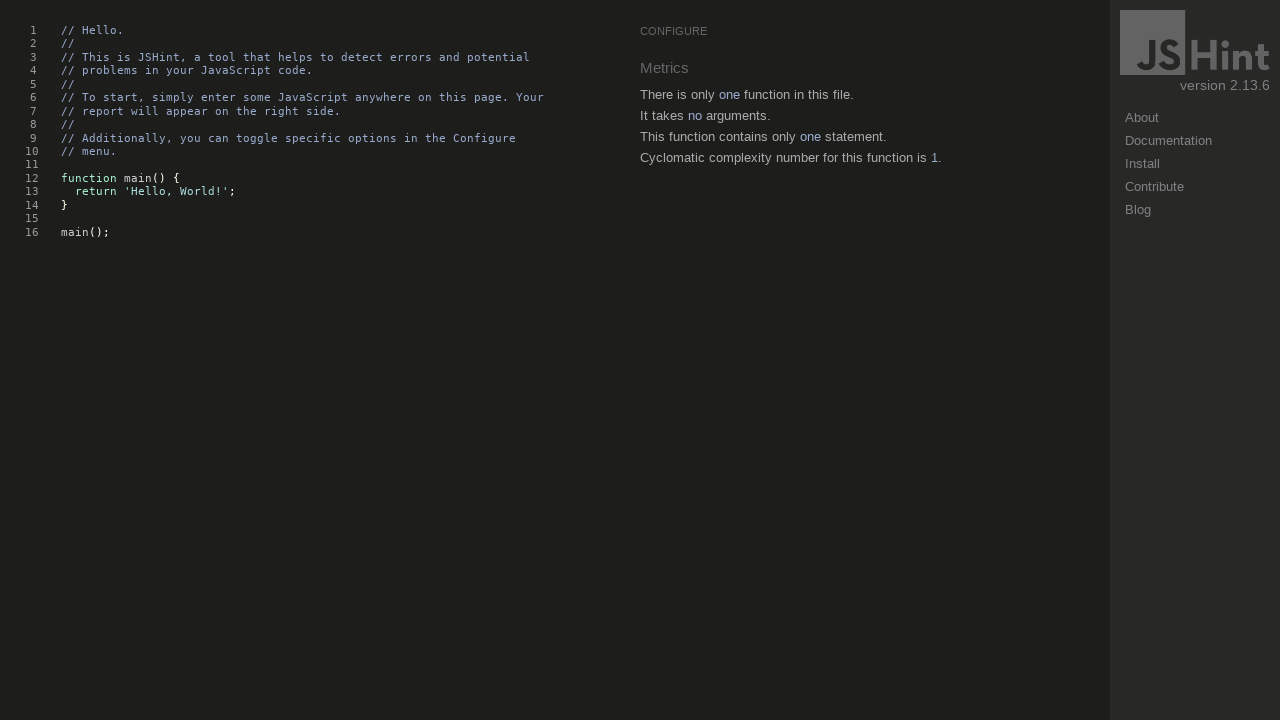